Tests multiple iframe handling by extracting text from the main page and filling forms within different iframes

Starting URL: https://demoapps.qspiders.com/ui/frames/multiple?sublist=2

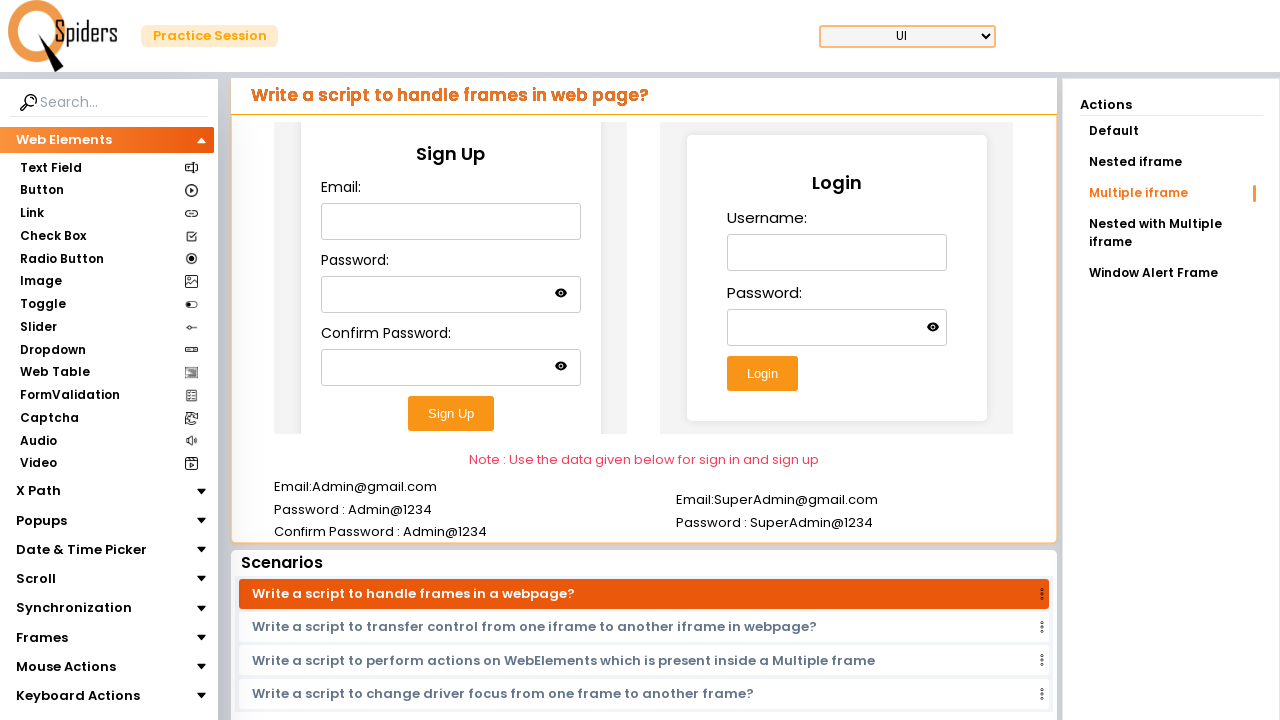

Located email element on main page
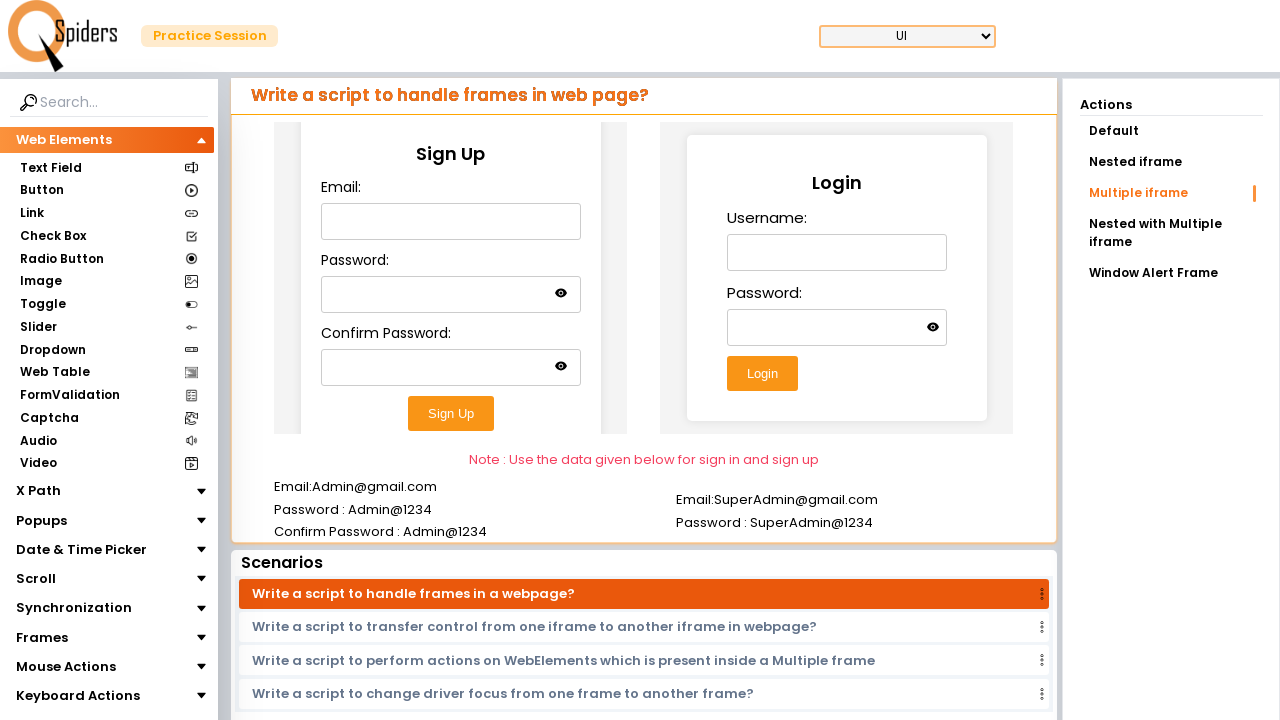

Extracted email text from main page
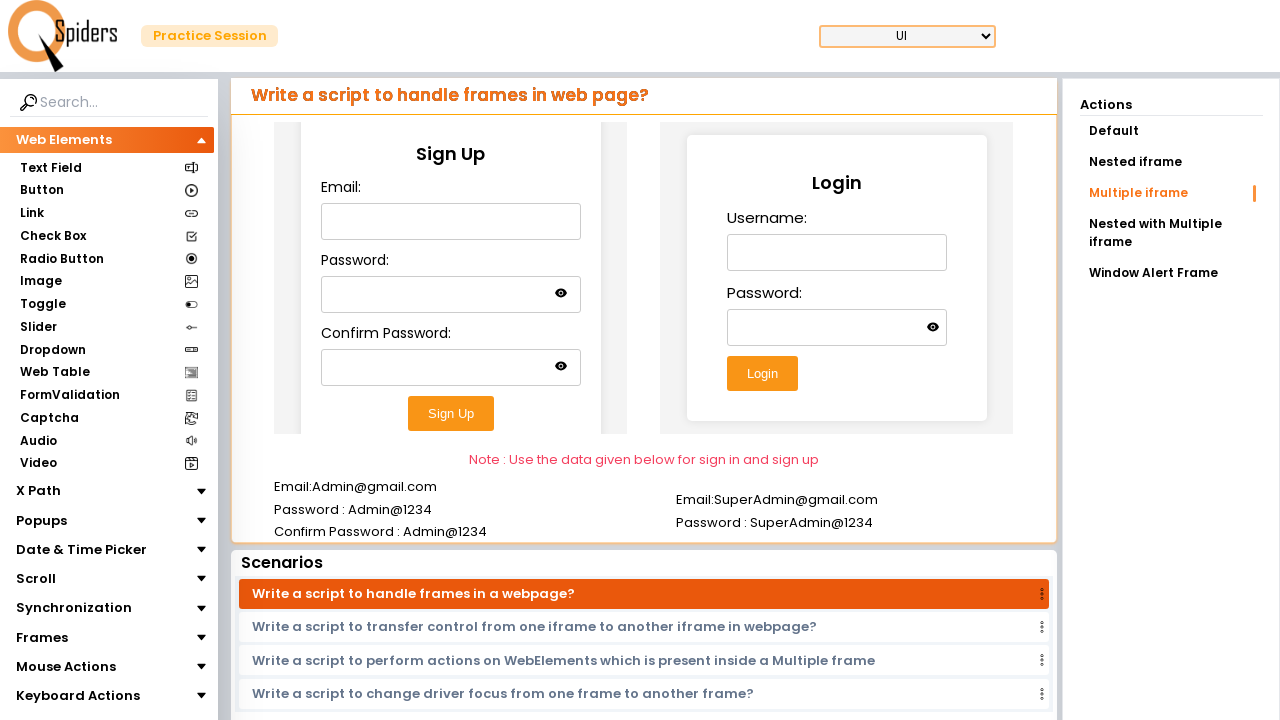

Located password element on main page
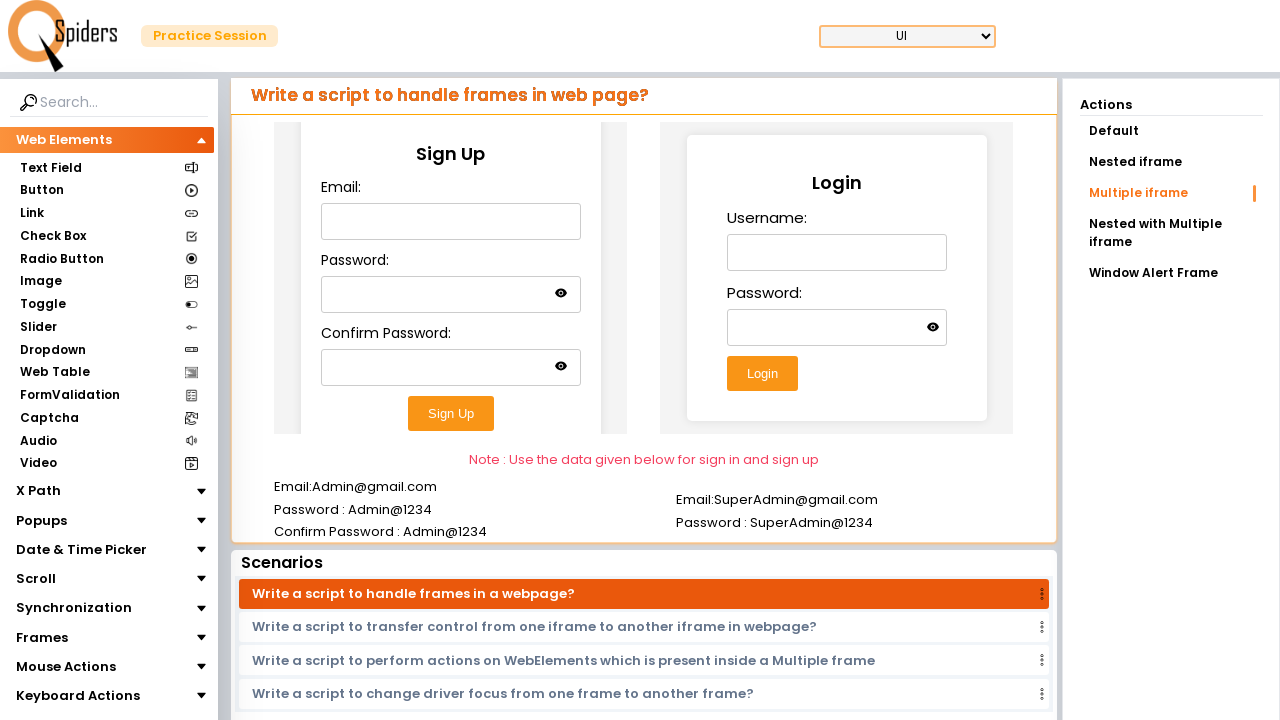

Extracted password text from main page
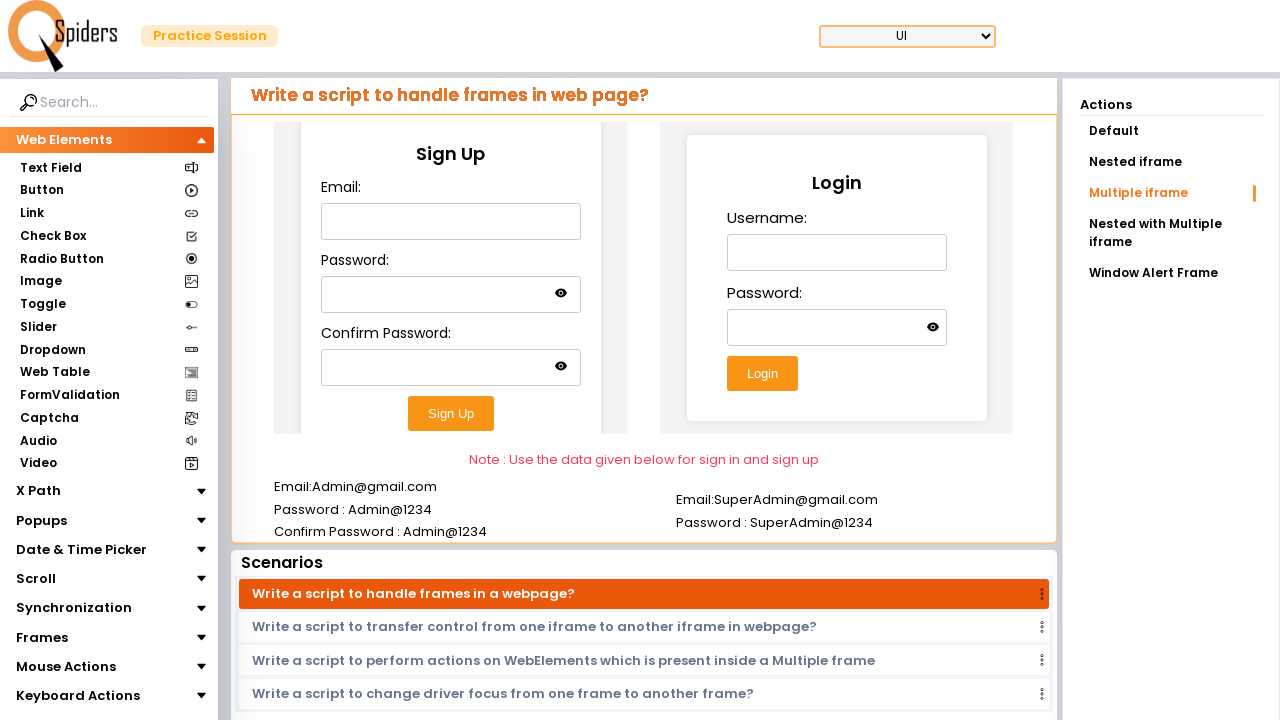

Located first iframe
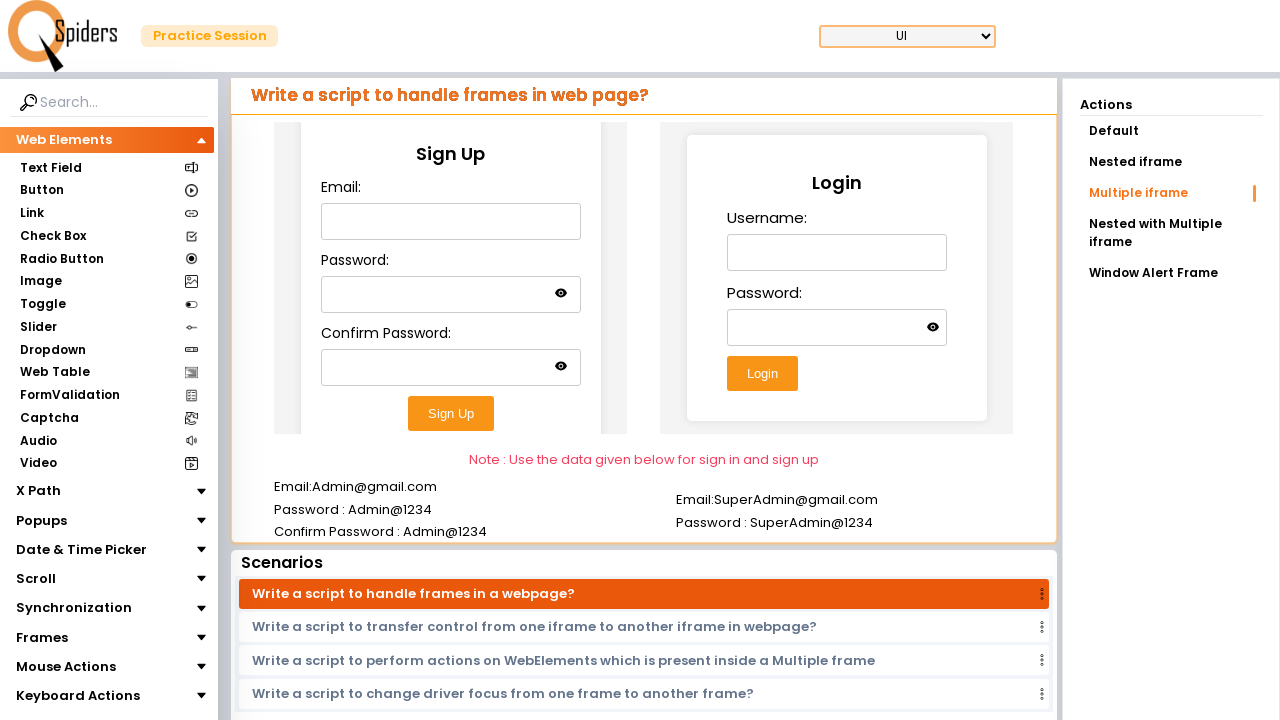

Filled email field in first iframe on (//iframe[@class='w-full h-96'])[1] >> internal:control=enter-frame >> #email
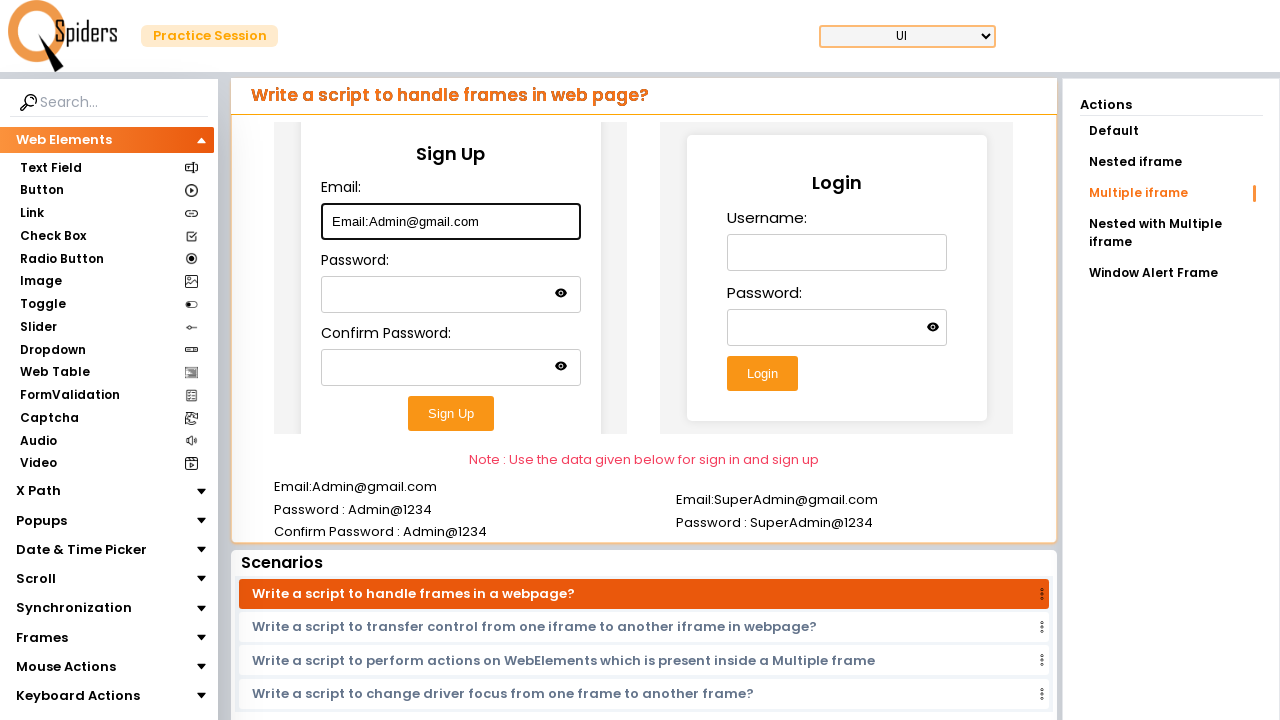

Filled password field in first iframe on (//iframe[@class='w-full h-96'])[1] >> internal:control=enter-frame >> #password
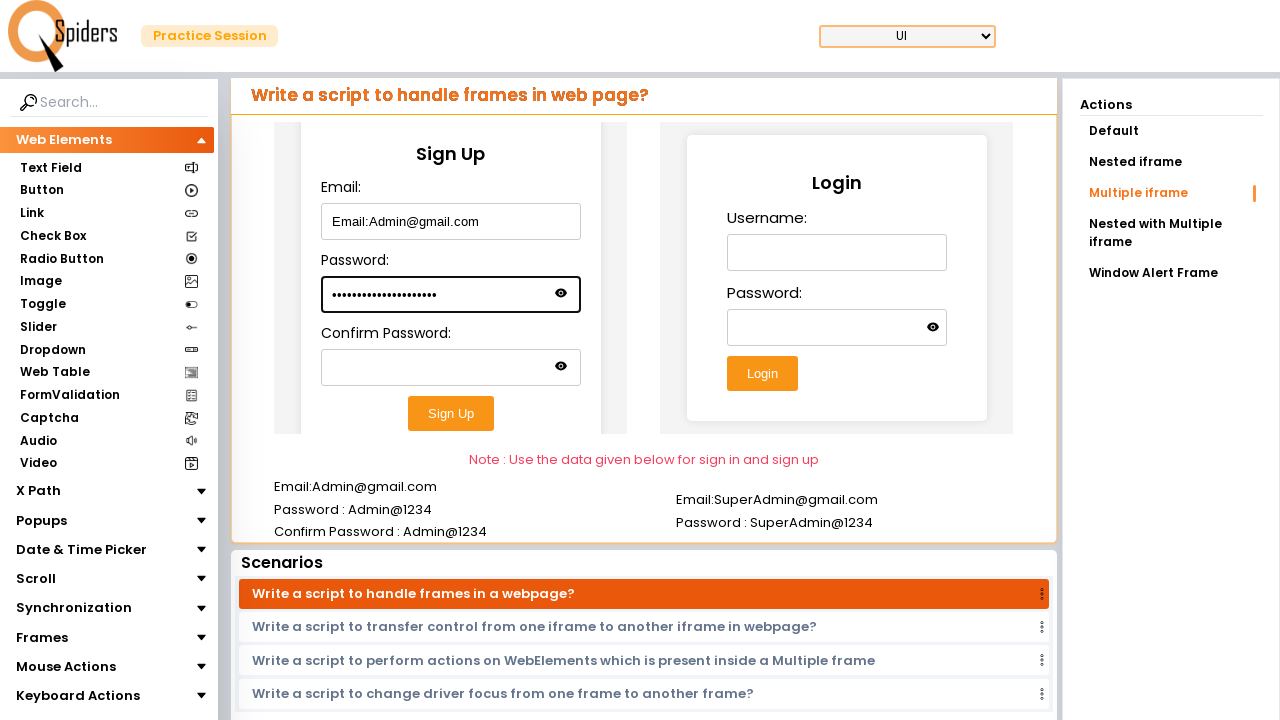

Located second iframe
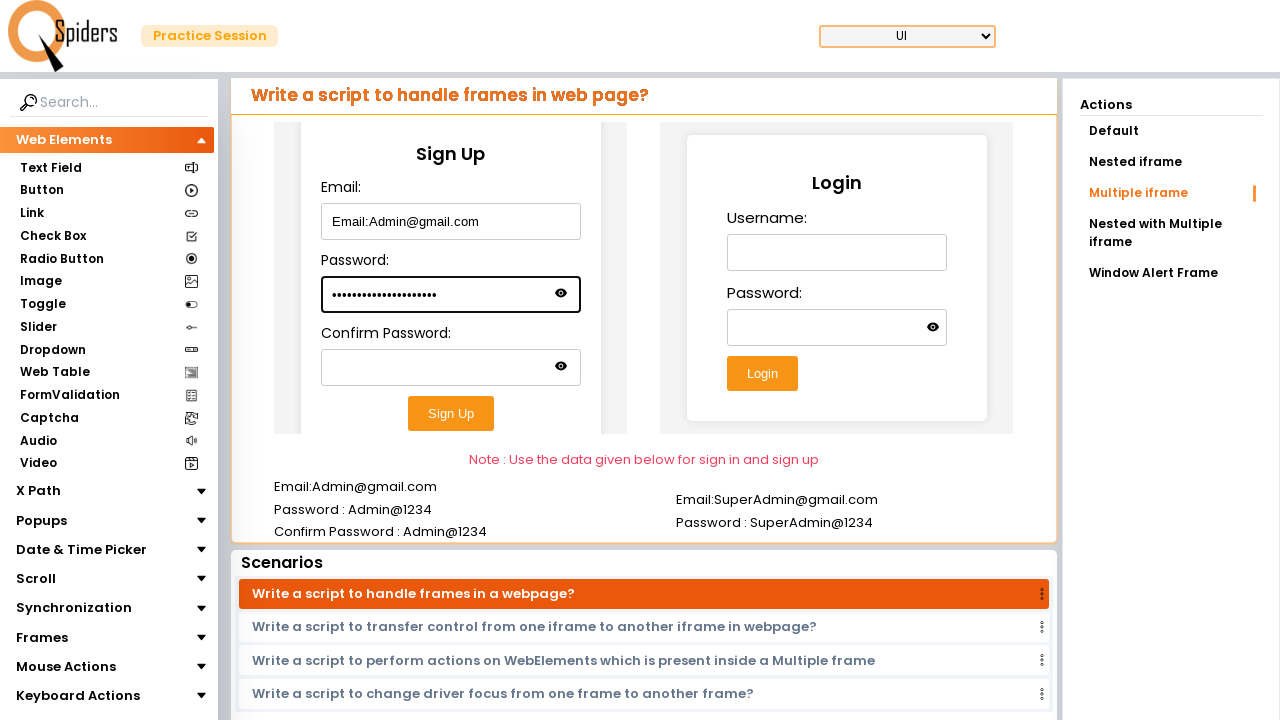

Filled username field in second iframe on (//iframe[@class='w-full h-96'])[2] >> internal:control=enter-frame >> #username
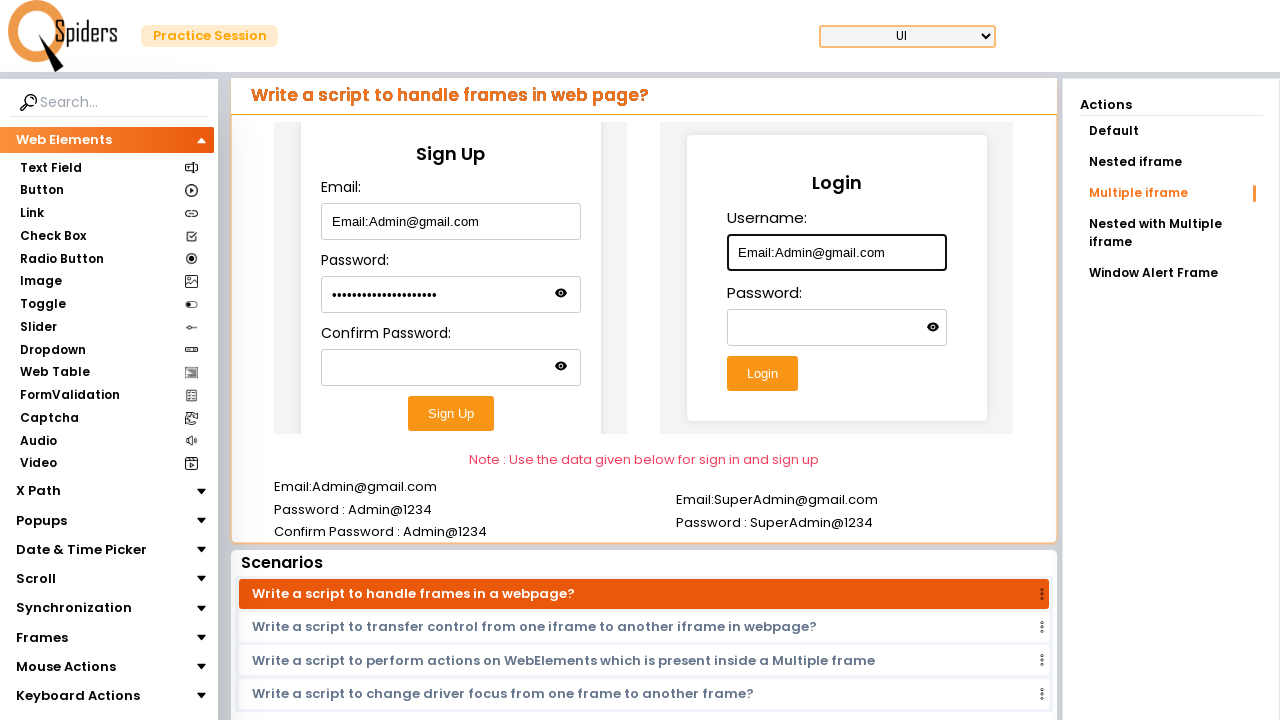

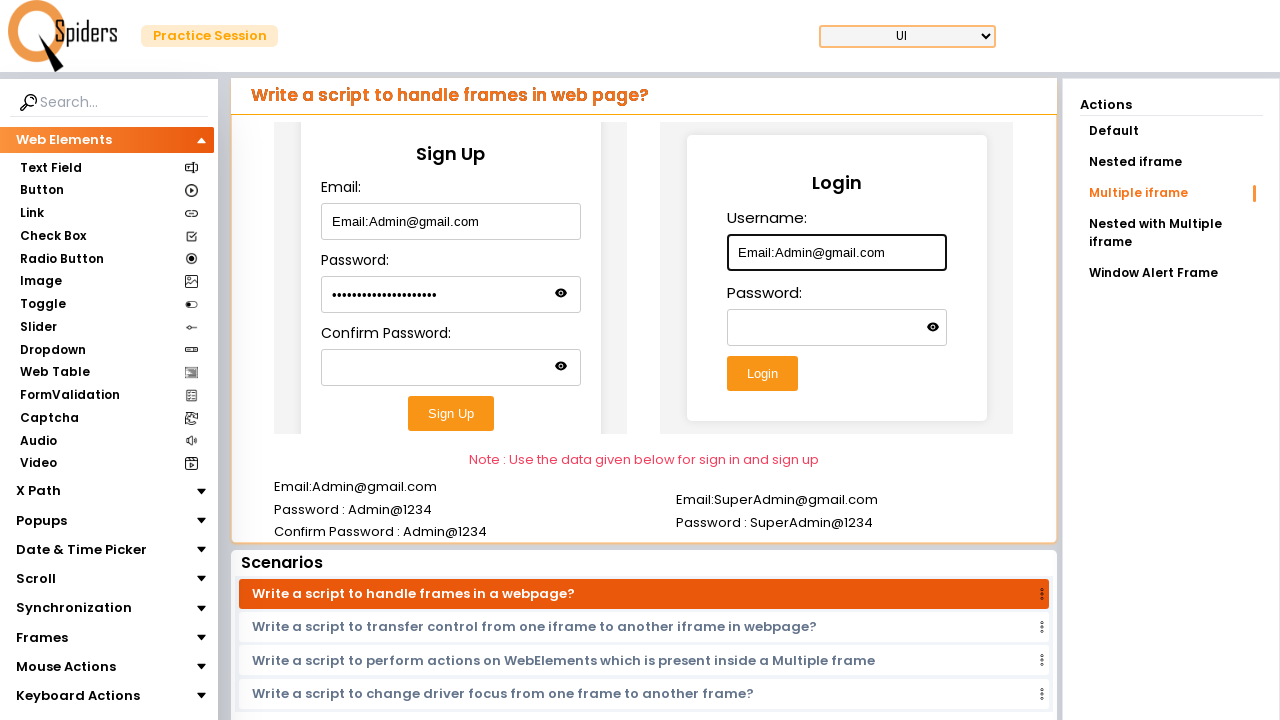